Tests frame handling by switching between multiple frames and filling text inputs in each frame

Starting URL: https://ui.vision/demo/webtest/frames/

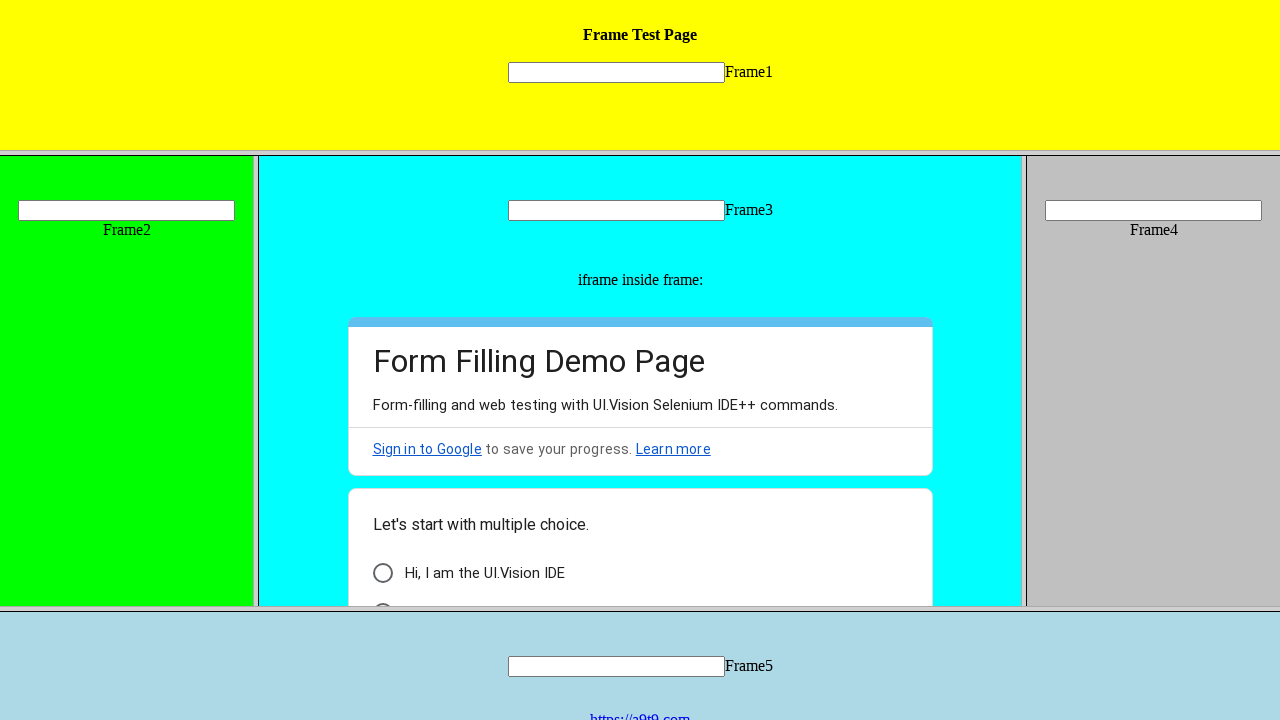

Located frame 1 with src='frame_1.html'
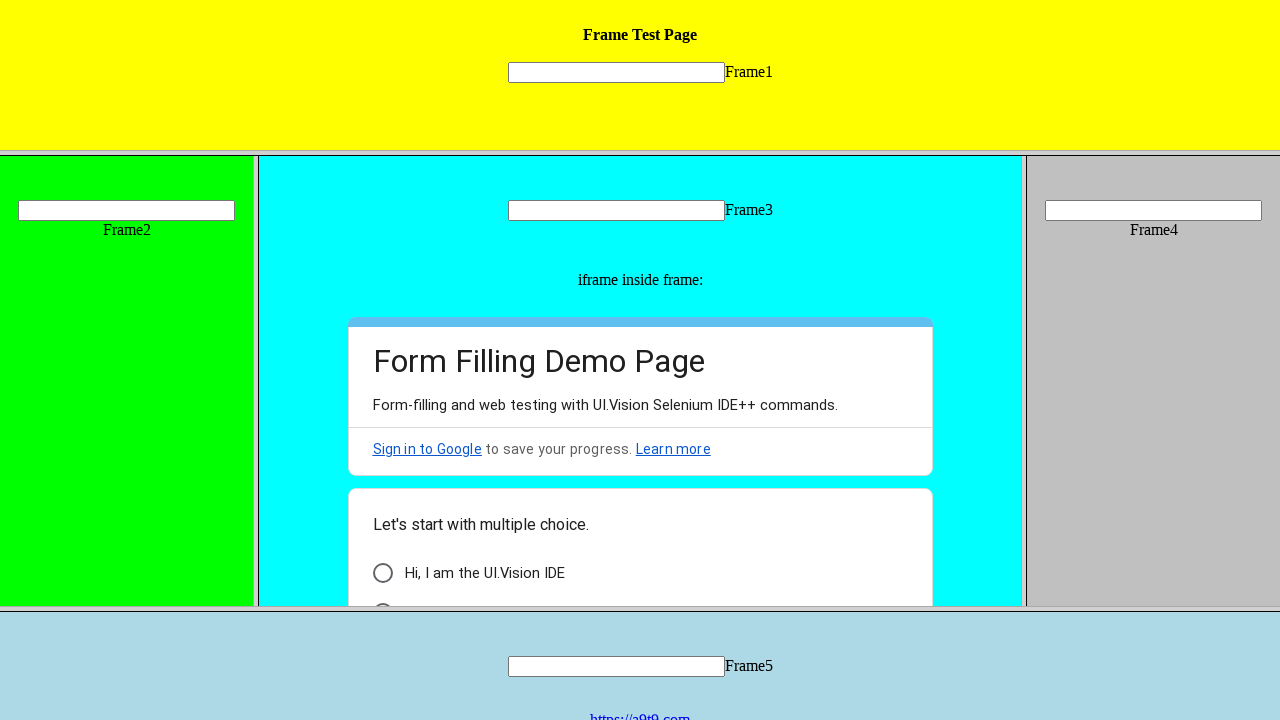

Filled input field in frame 1 with 'frame01' on frame[src='frame_1.html'] >> internal:control=enter-frame >> input[name='mytext1
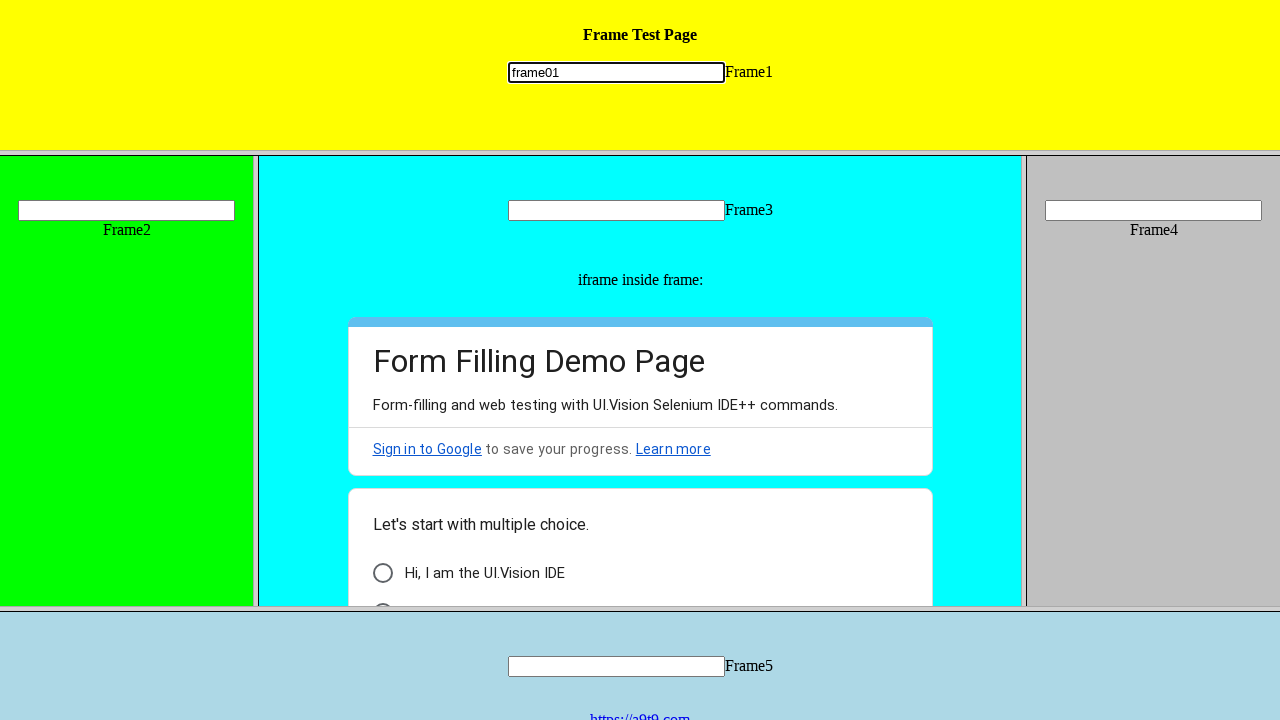

Located frame 2 with src='frame_2.html'
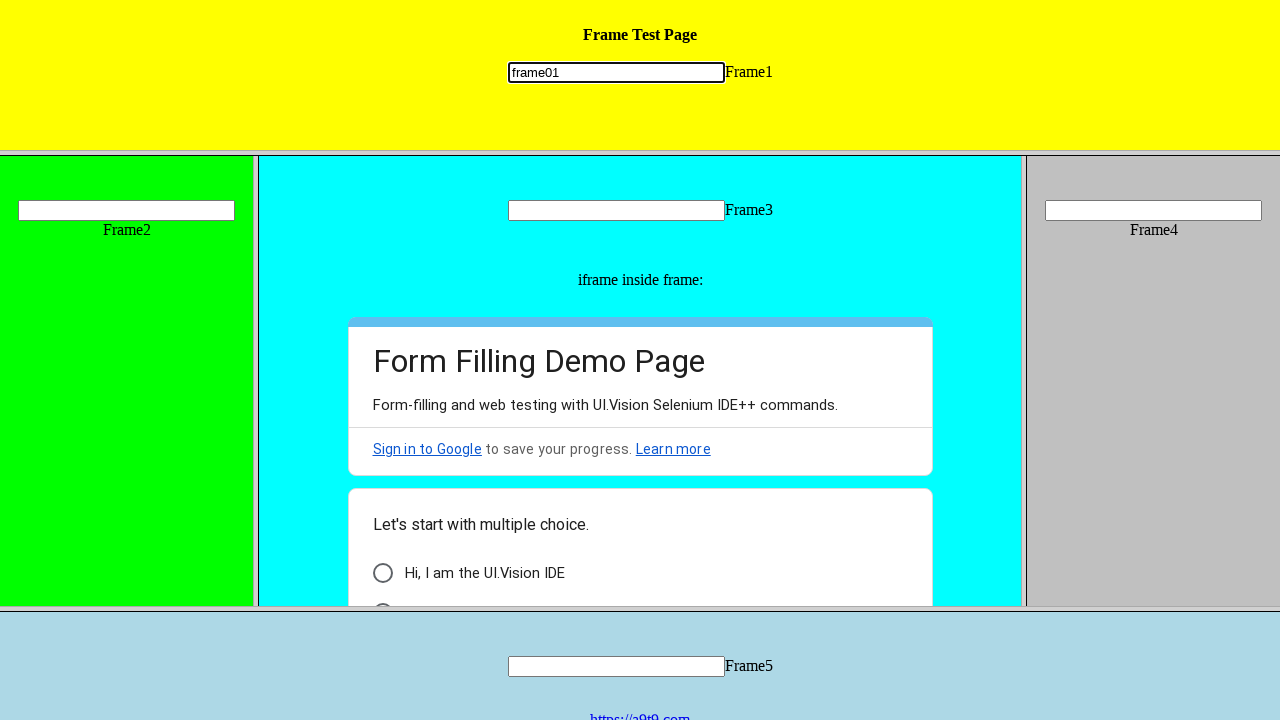

Filled input field in frame 2 with 'frame02' on frame[src='frame_2.html'] >> internal:control=enter-frame >> input[name='mytext2
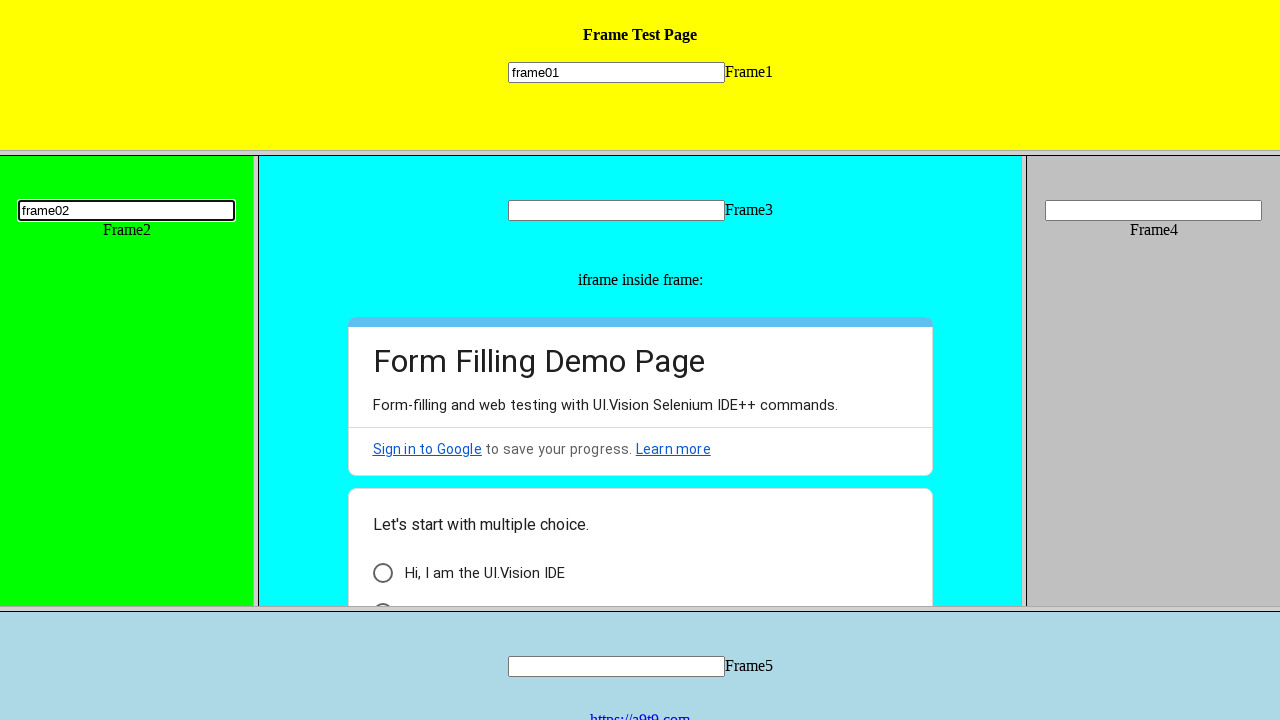

Located frame 3 with src='frame_3.html'
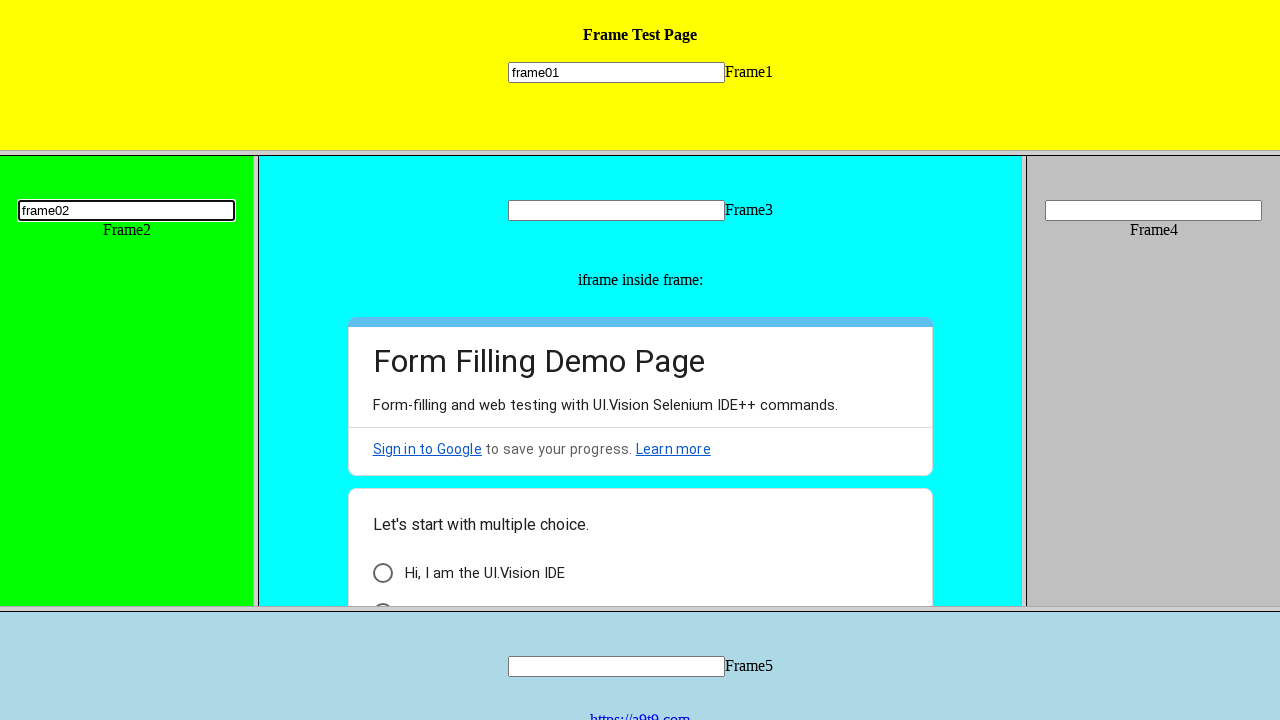

Filled input field in frame 3 with 'frame03' on frame[src='frame_3.html'] >> internal:control=enter-frame >> input[name='mytext3
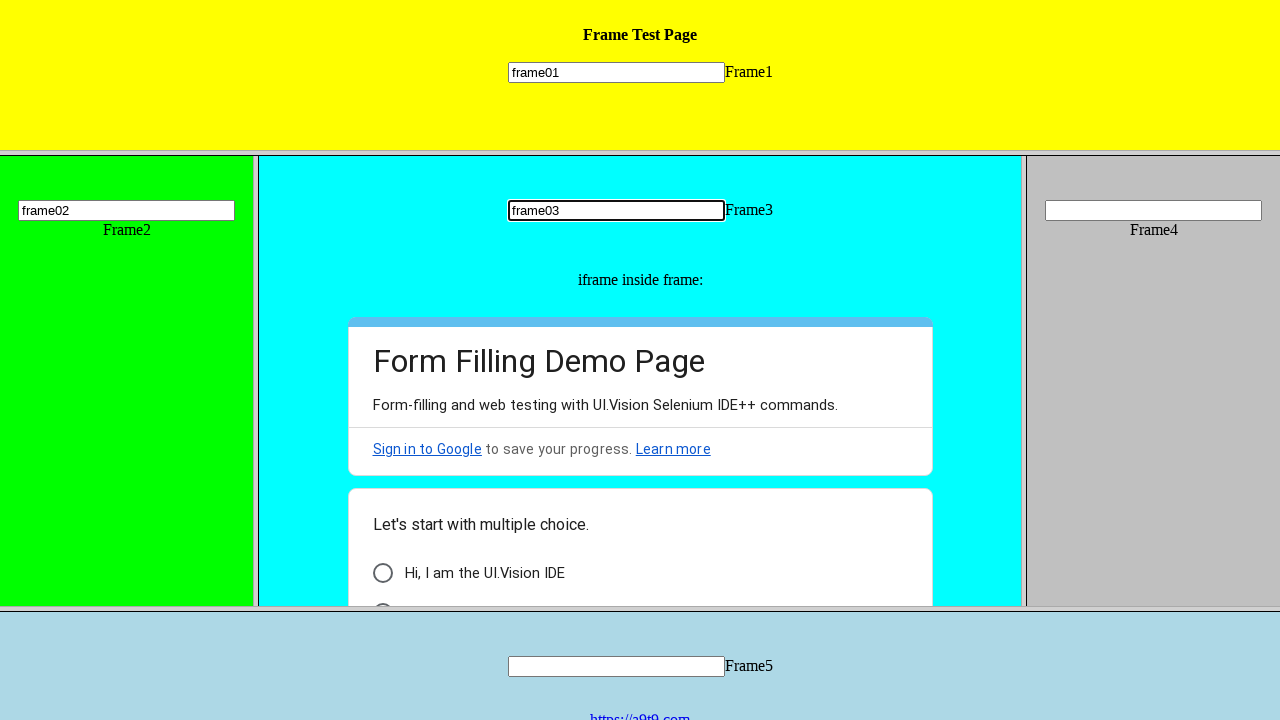

Located nested iframe within frame 3 with src containing 'docs.google.com'
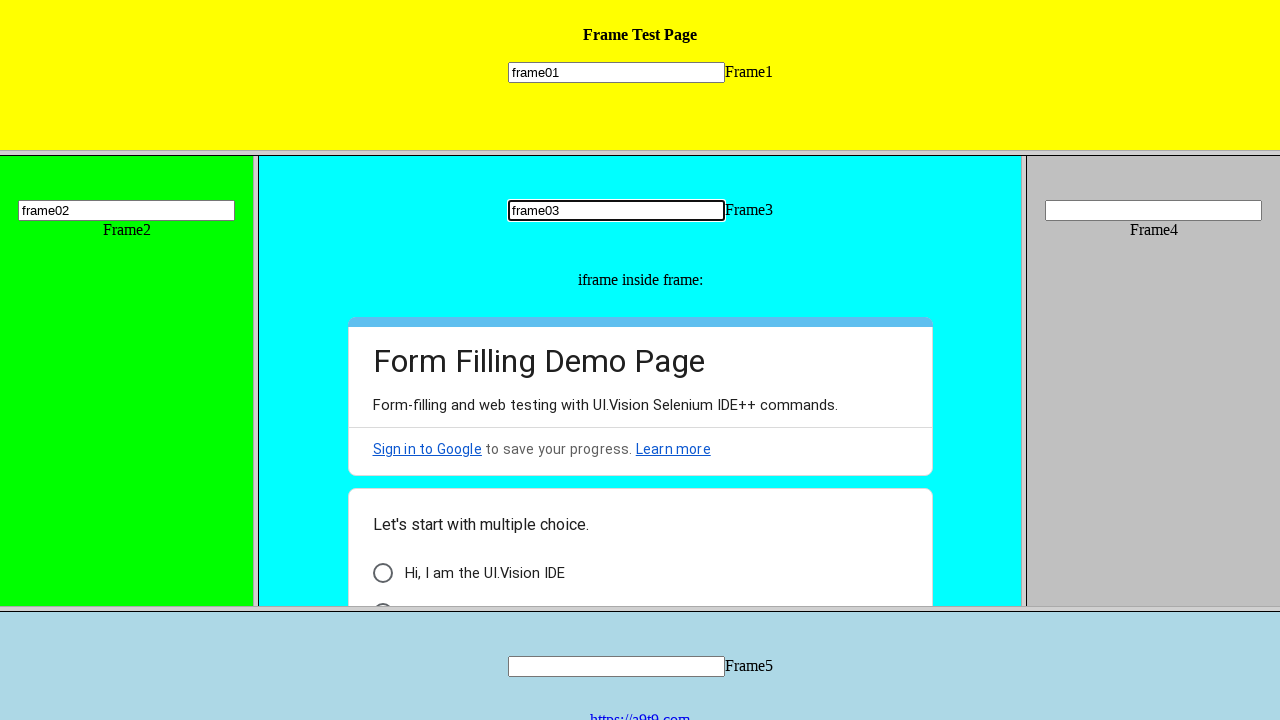

Clicked 'Form Autofilling' text in nested iframe at (458, 480) on frame[src='frame_3.html'] >> internal:control=enter-frame >> iframe[src*='docs.g
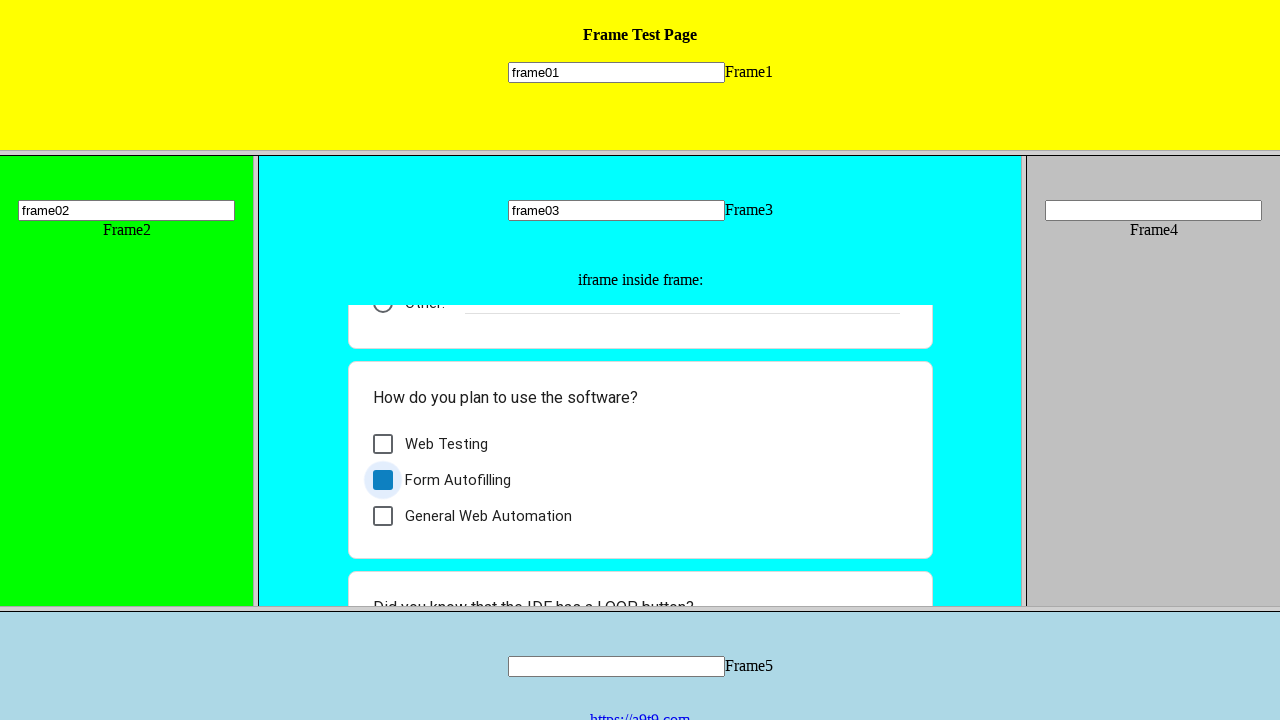

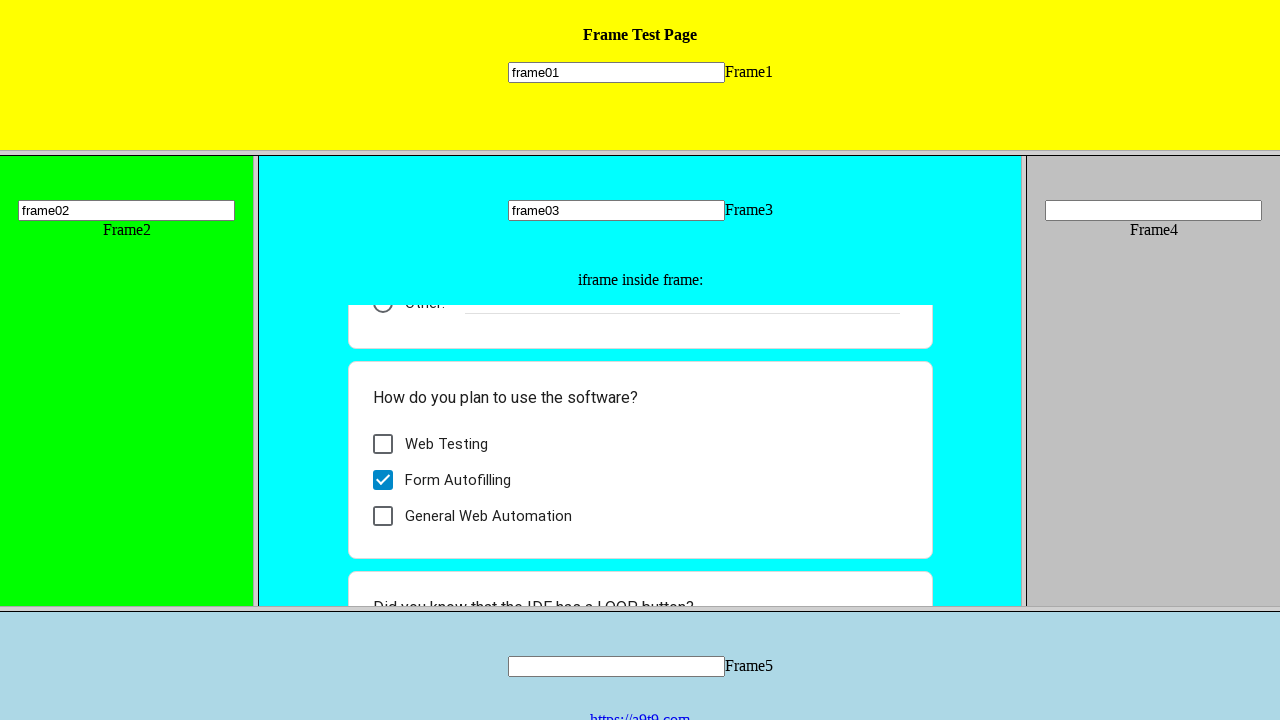